Navigates to the Makers Tech website and retrieves the page title

Starting URL: https://makers.tech

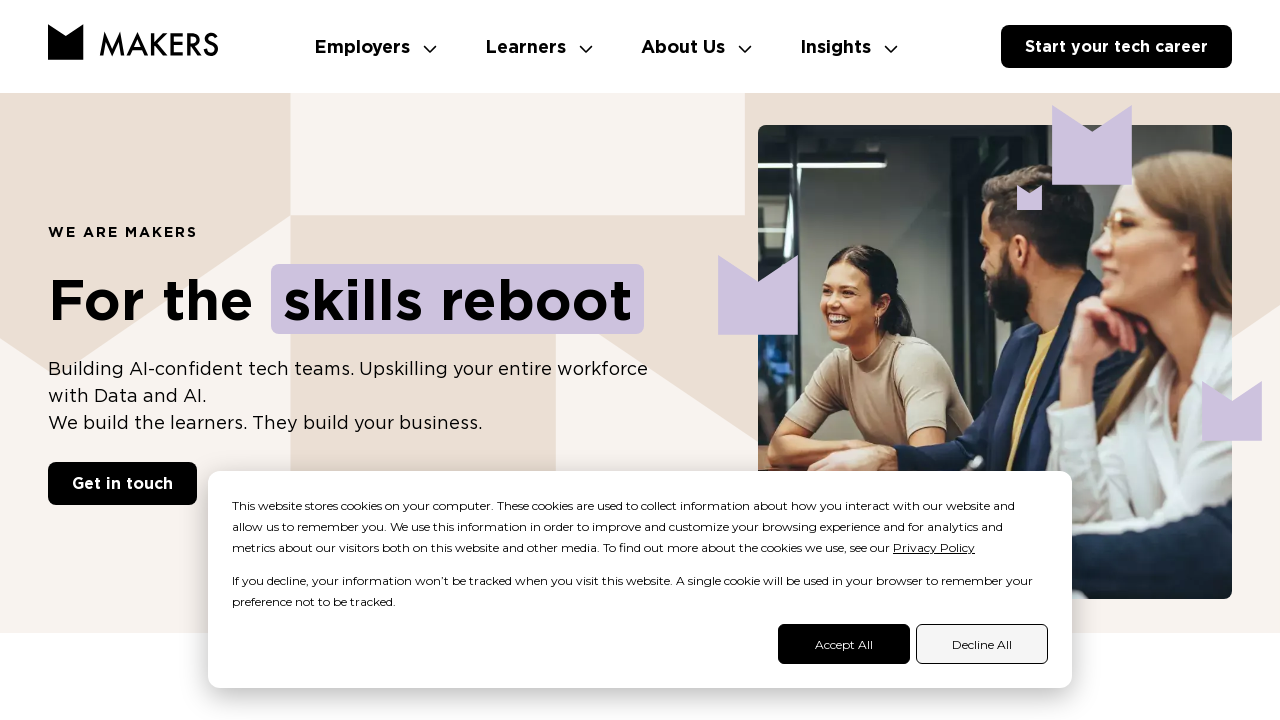

Navigated to https://makers.tech
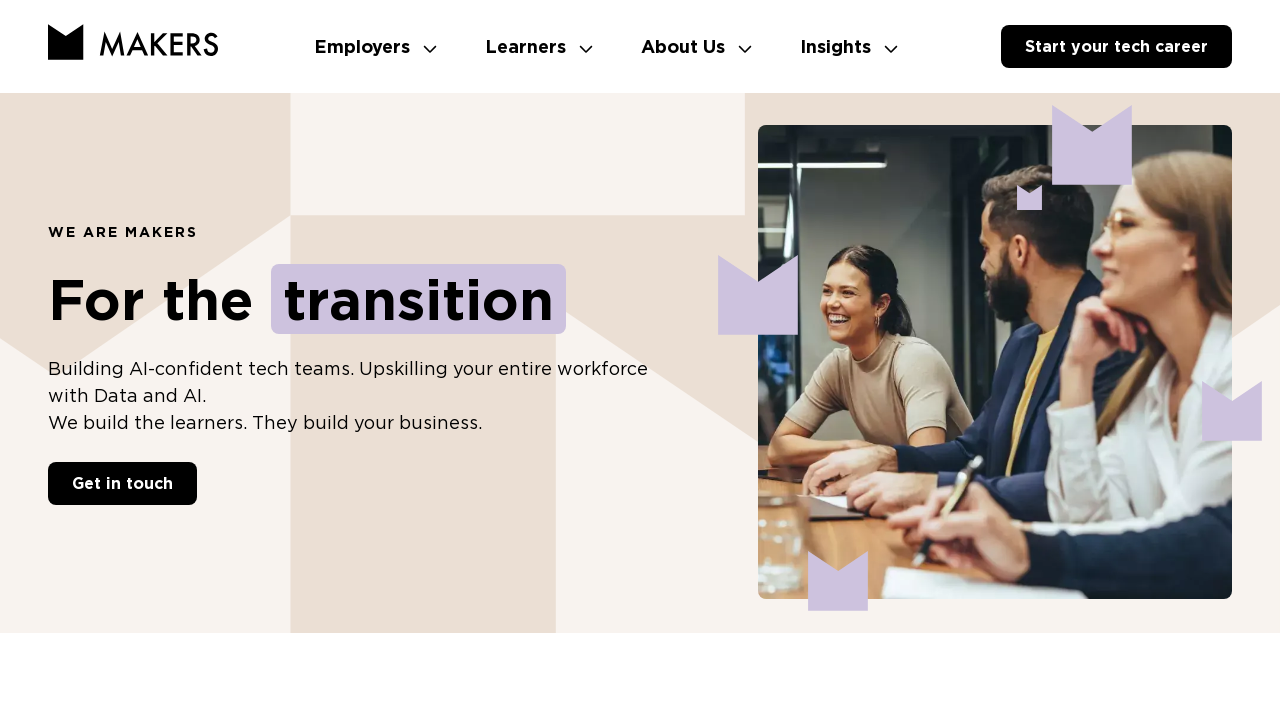

Page loaded and DOM content rendered
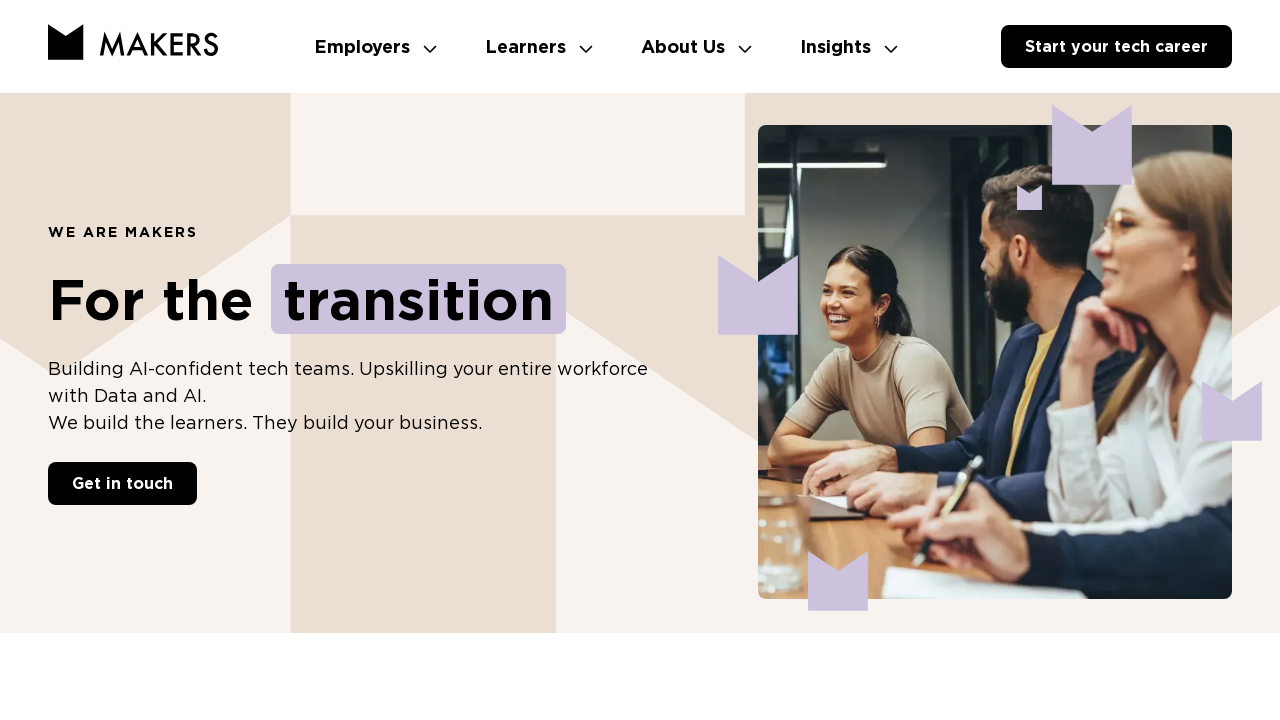

Retrieved page title: We are Makers. Building the future.
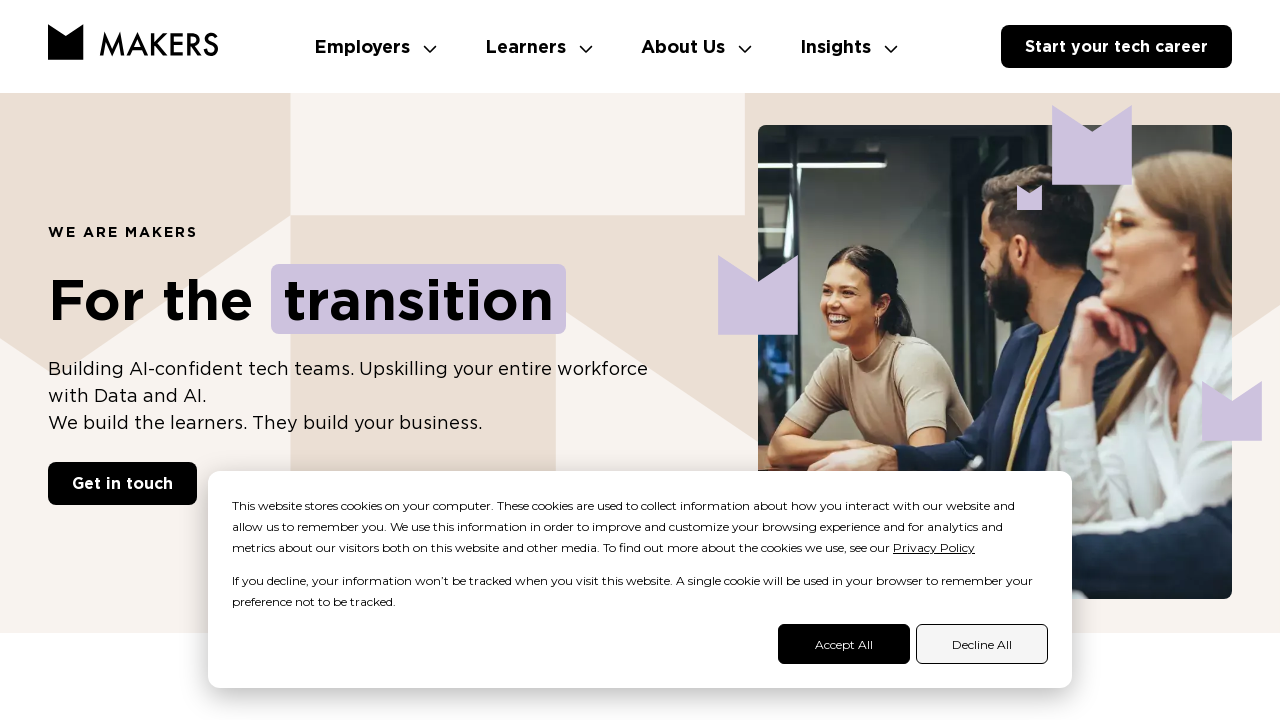

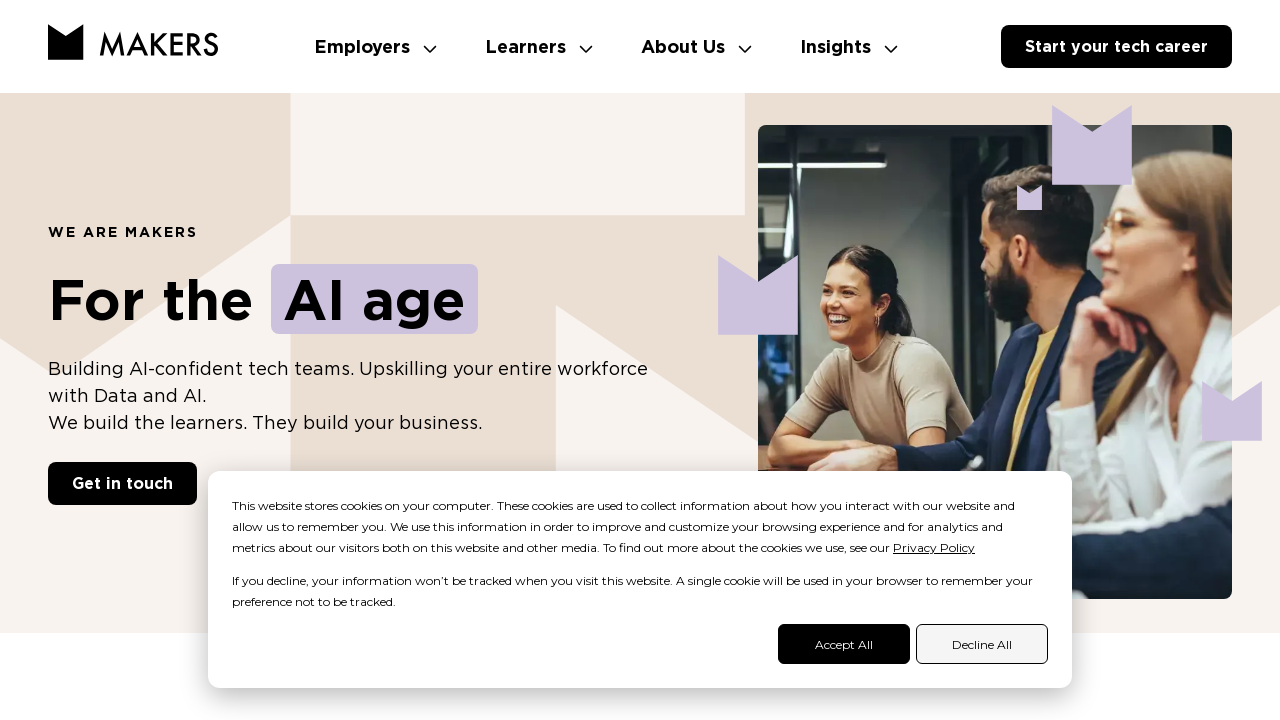